Navigates to a school timetable page, selects a class from a dropdown menu, and clicks the display button to view the class schedule.

Starting URL: https://aplikace.skolaonline.cz/SOL/PublicWeb/SOSaG/KWE009_RozvrhTridy.aspx

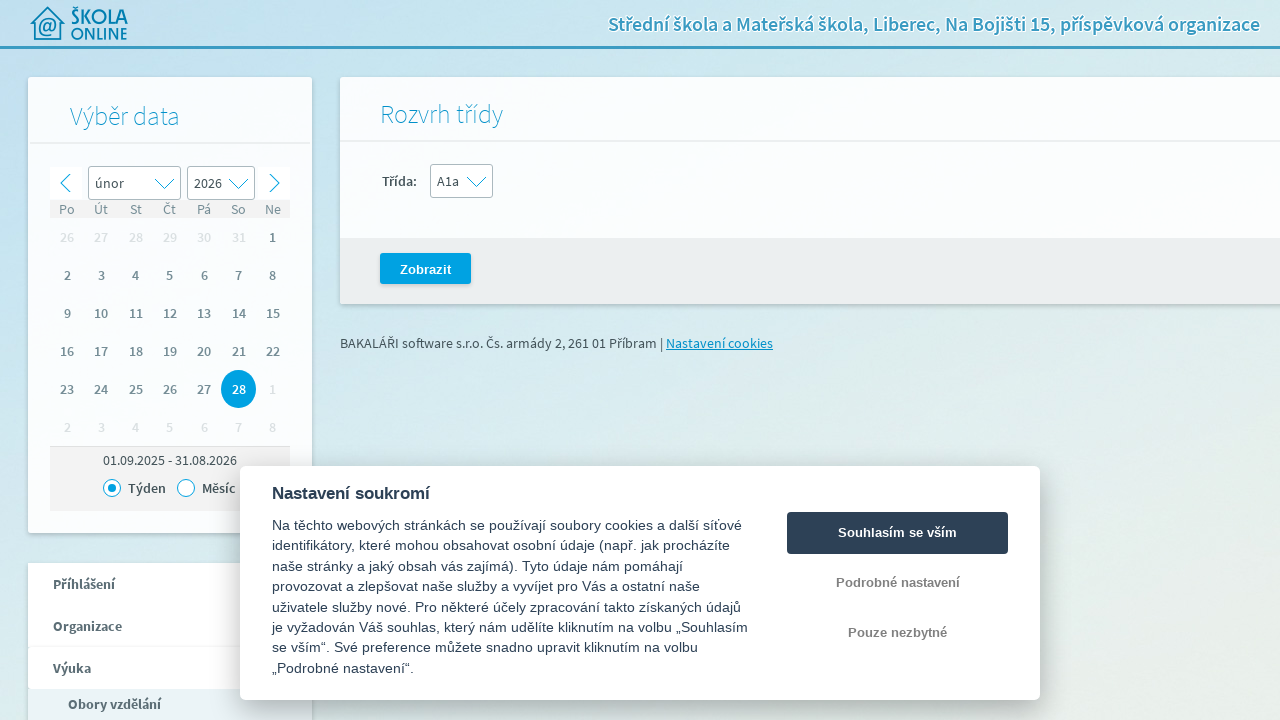

Selected class 'A2b' from dropdown menu on #DDLTrida
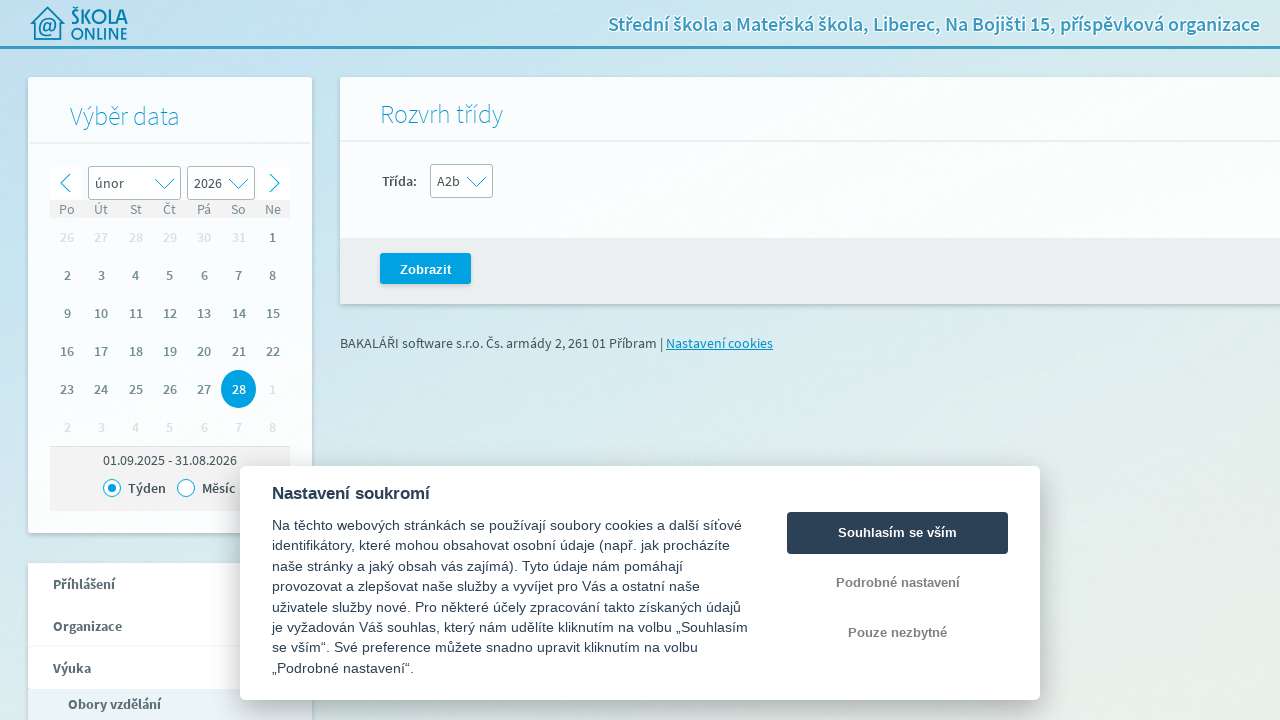

Clicked display button to view class schedule at (426, 268) on #btnZobrazit
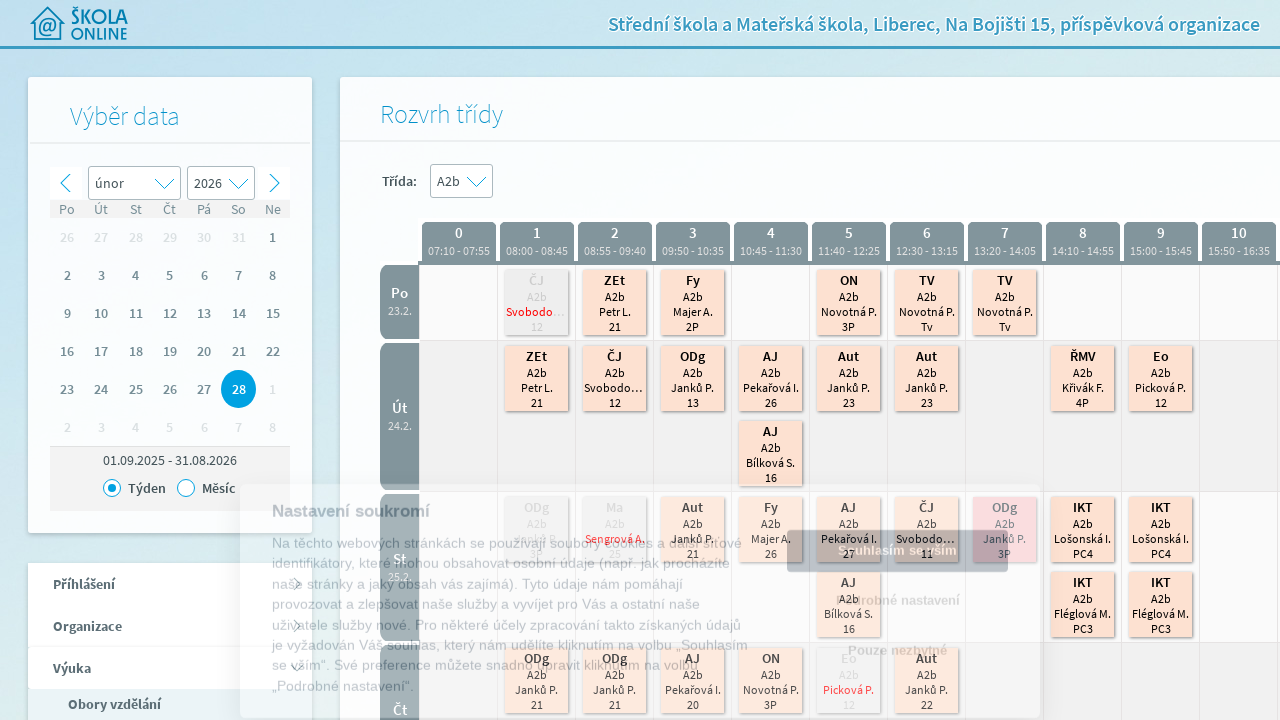

Schedule table loaded successfully
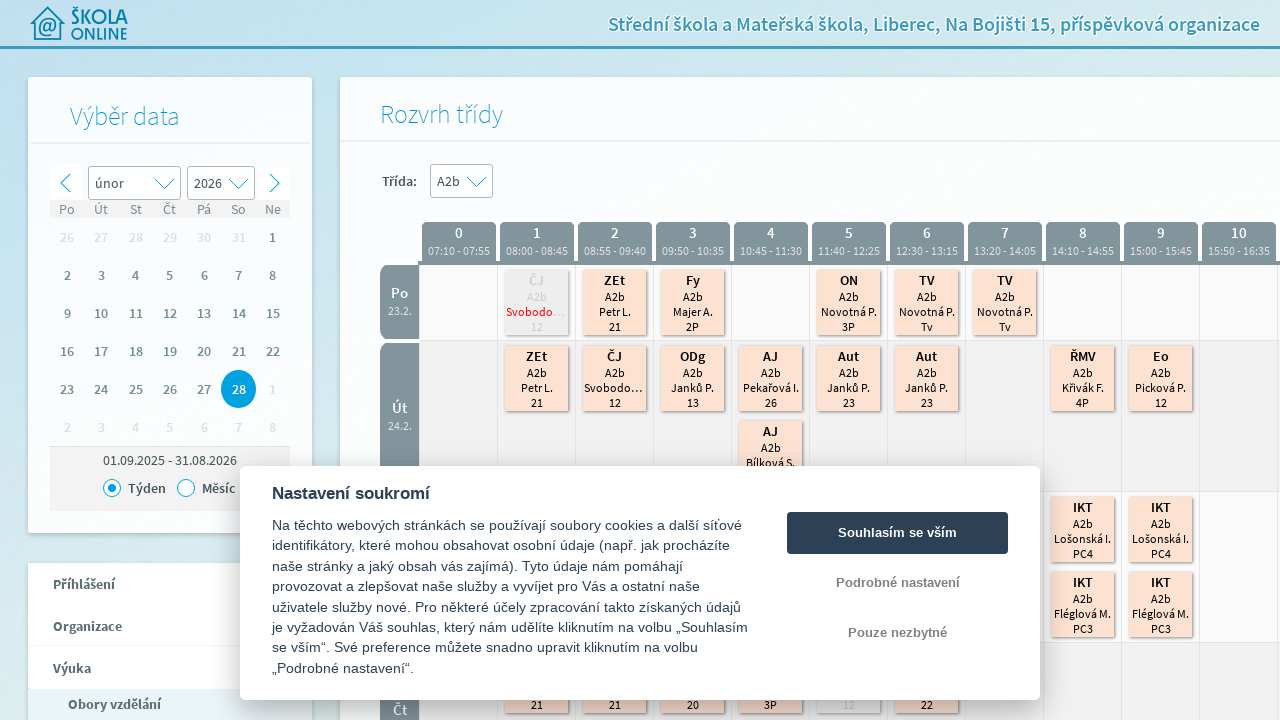

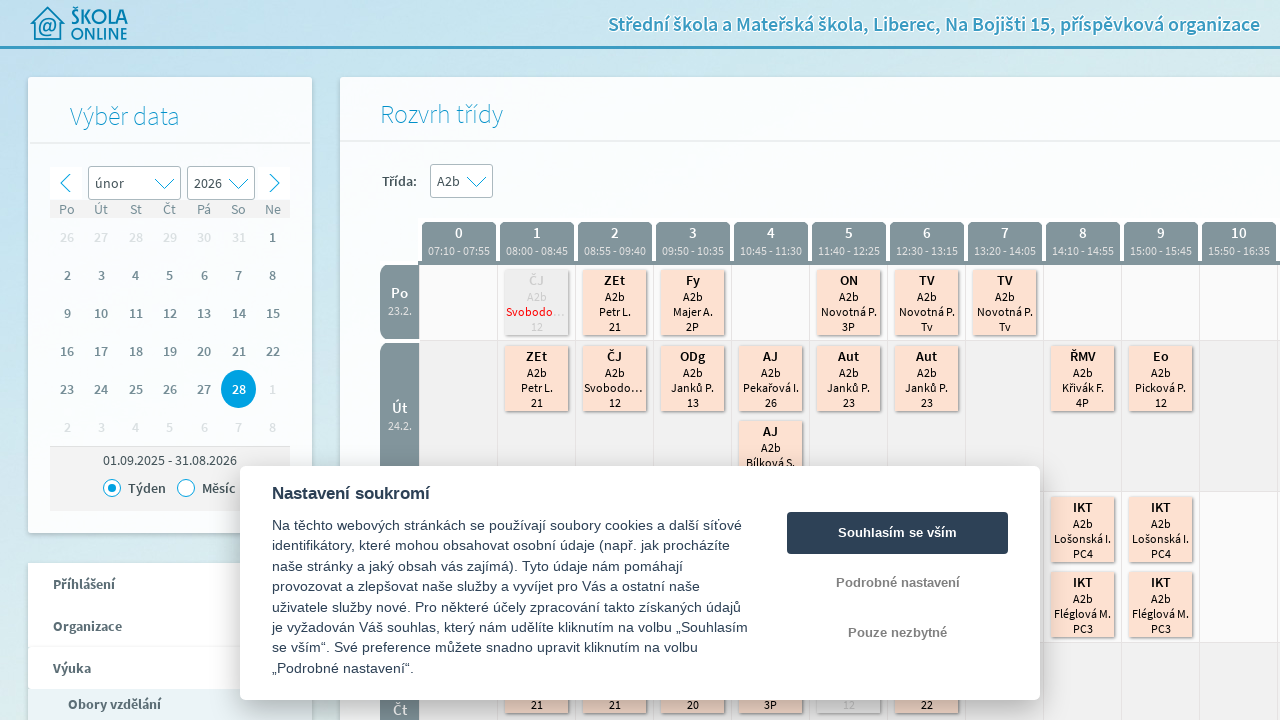